Tests the mouse release action after performing a click-and-hold and move operation between two elements

Starting URL: https://crossbrowsertesting.github.io/drag-and-drop

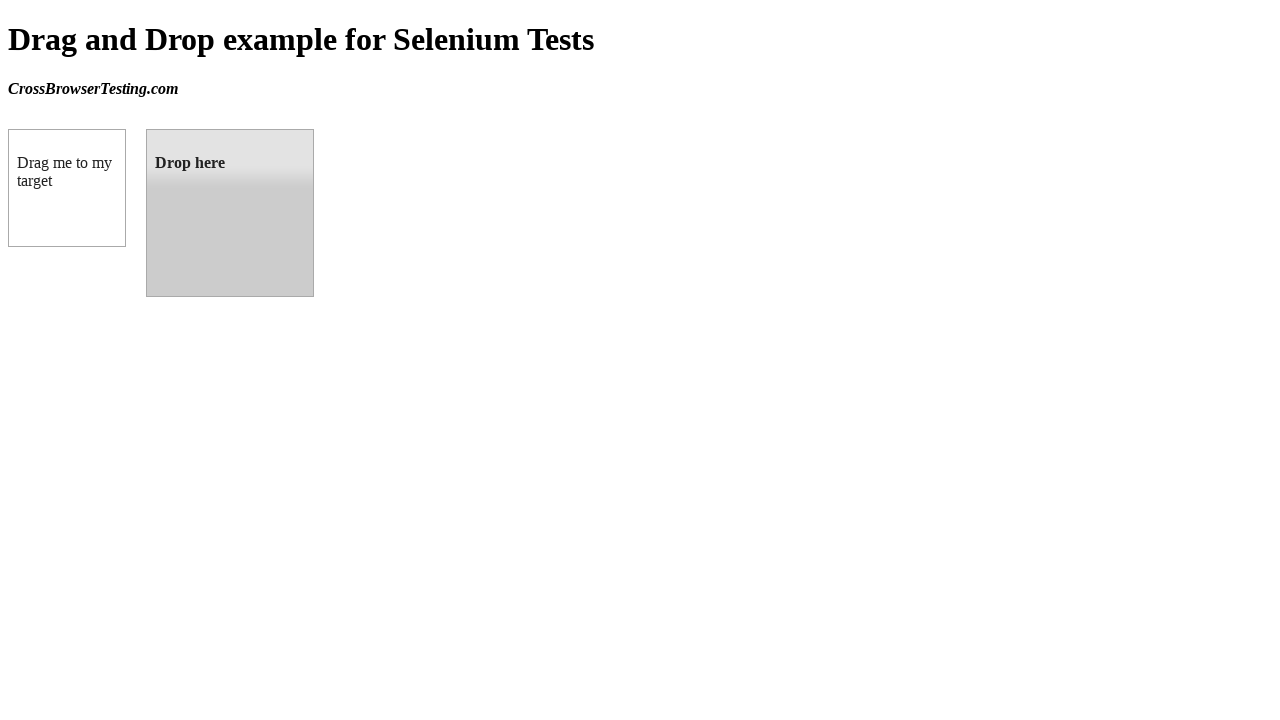

Located source element (draggable box A)
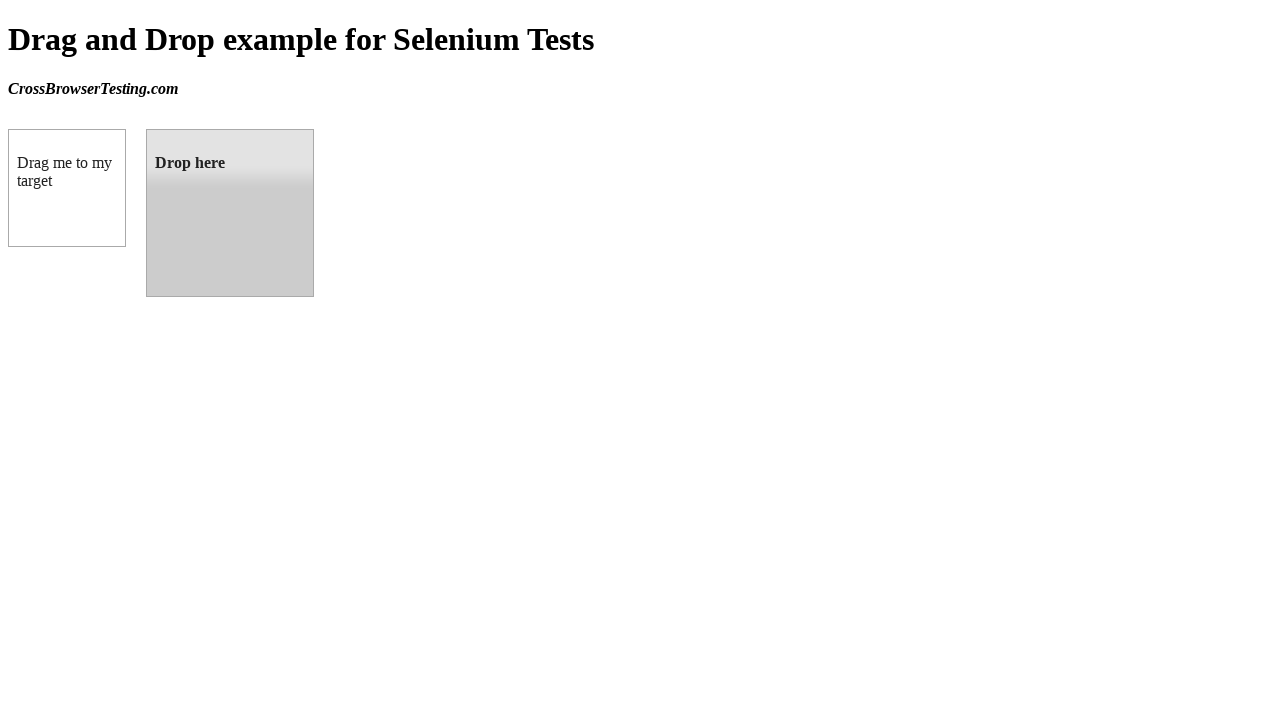

Located target element (droppable box B)
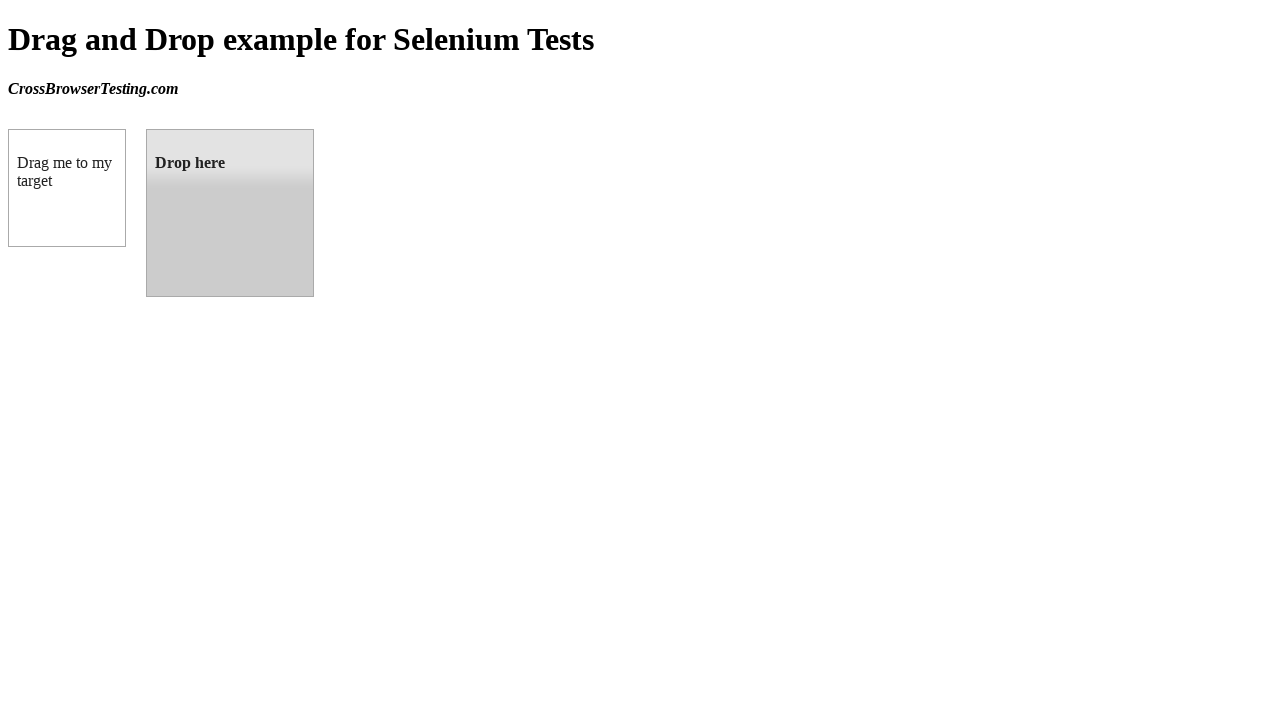

Retrieved bounding box for source element
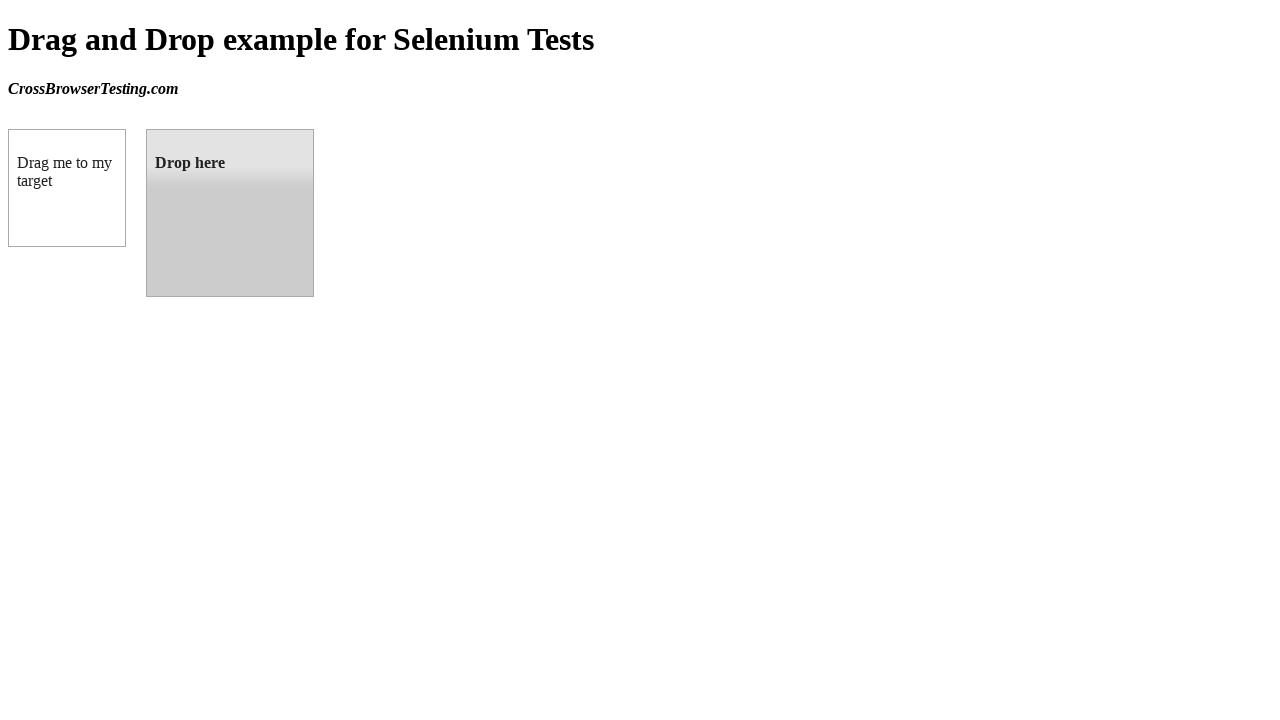

Retrieved bounding box for target element
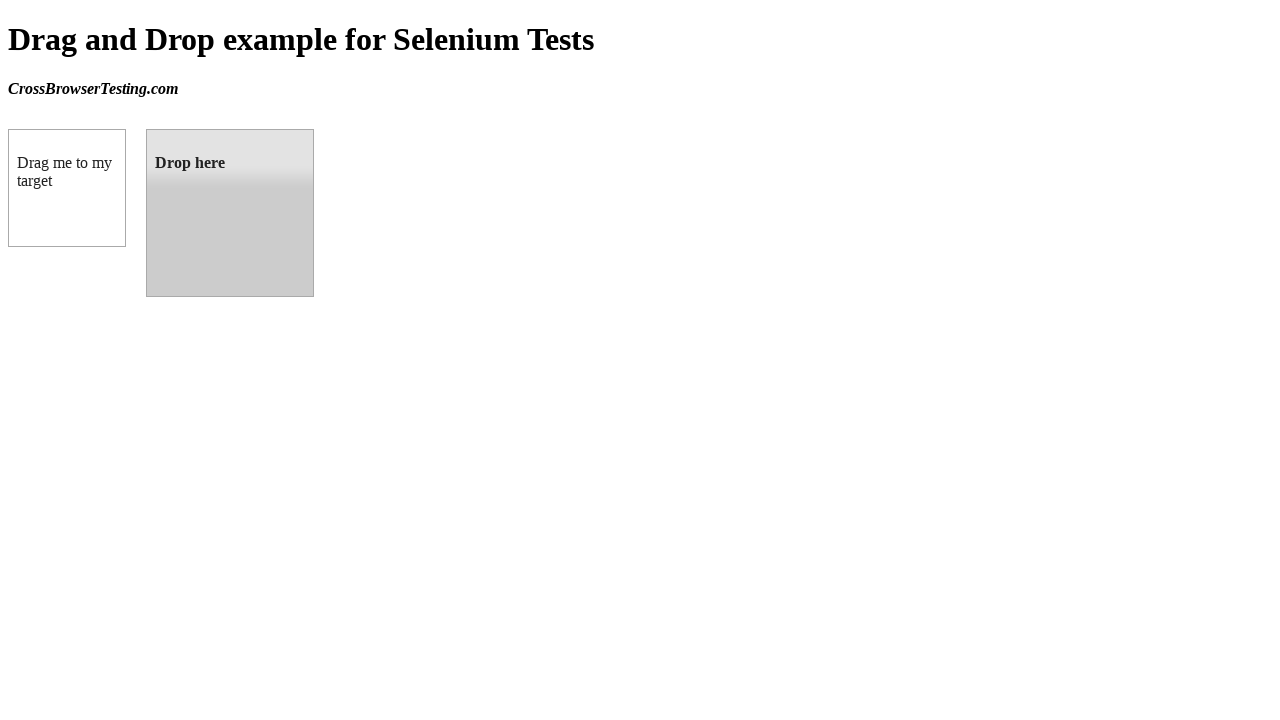

Moved mouse to center of source element at (67, 188)
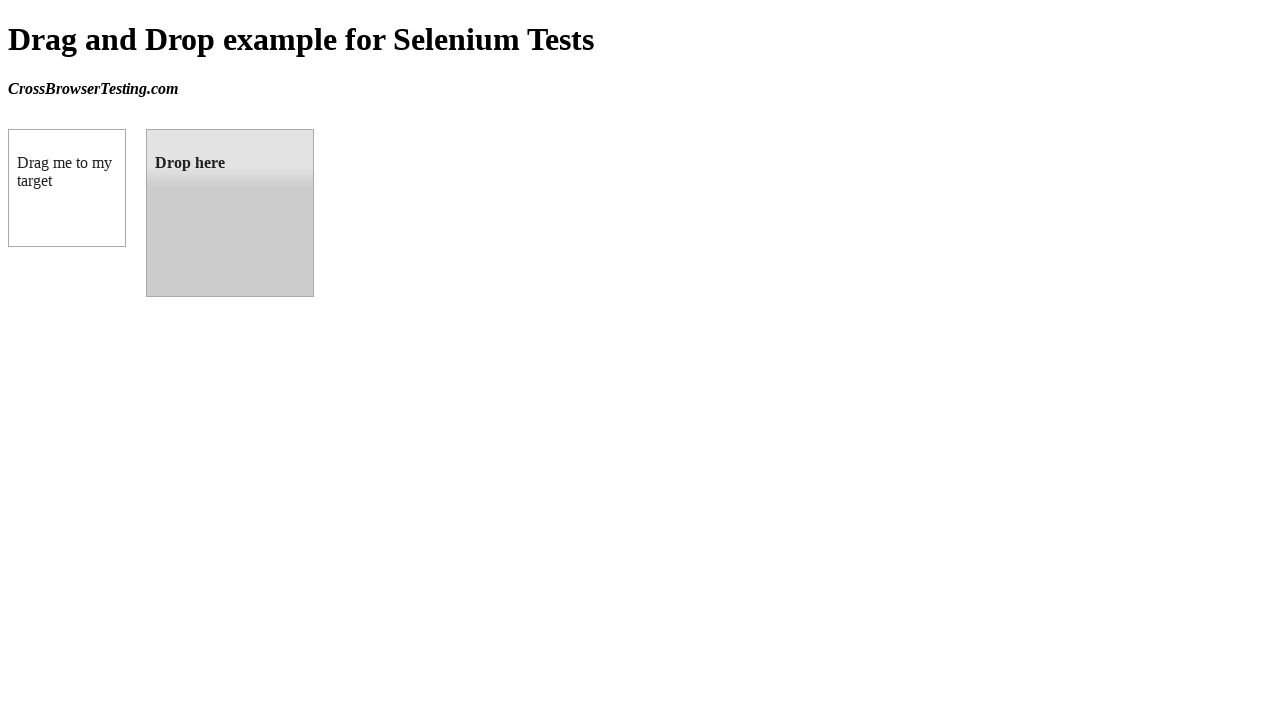

Pressed and held mouse button on source element at (67, 188)
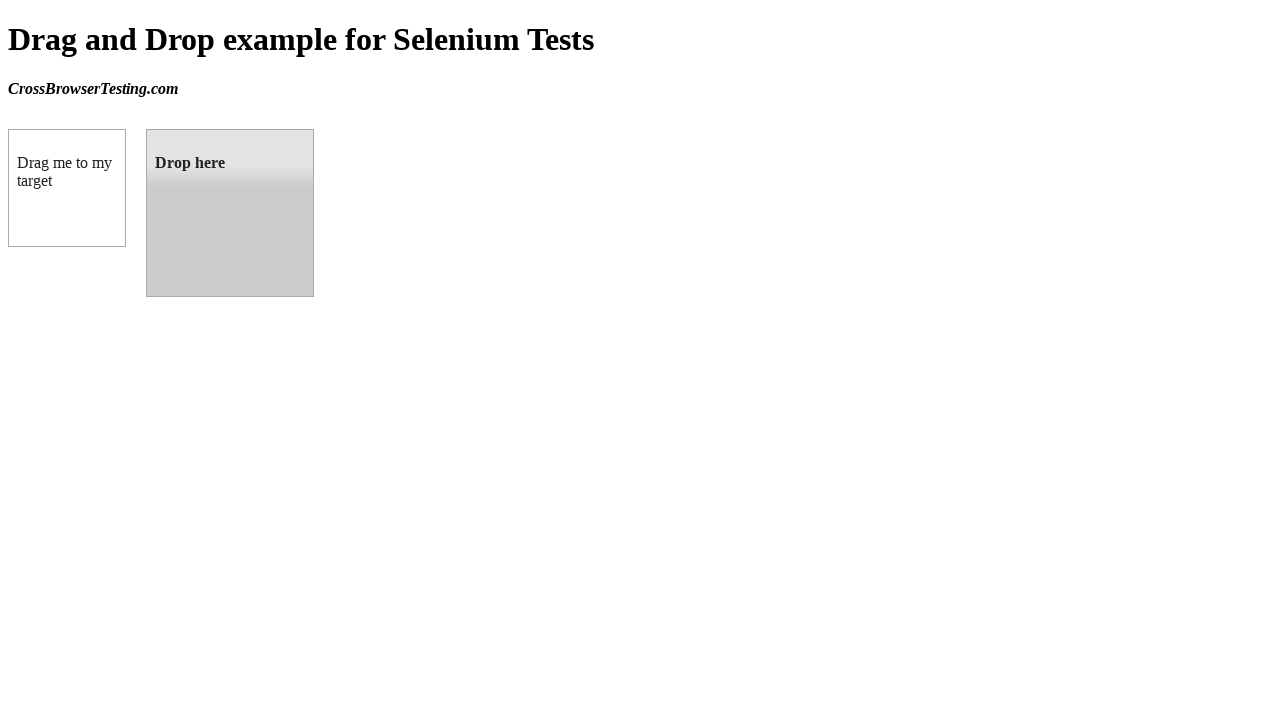

Dragged element to center of target element at (230, 213)
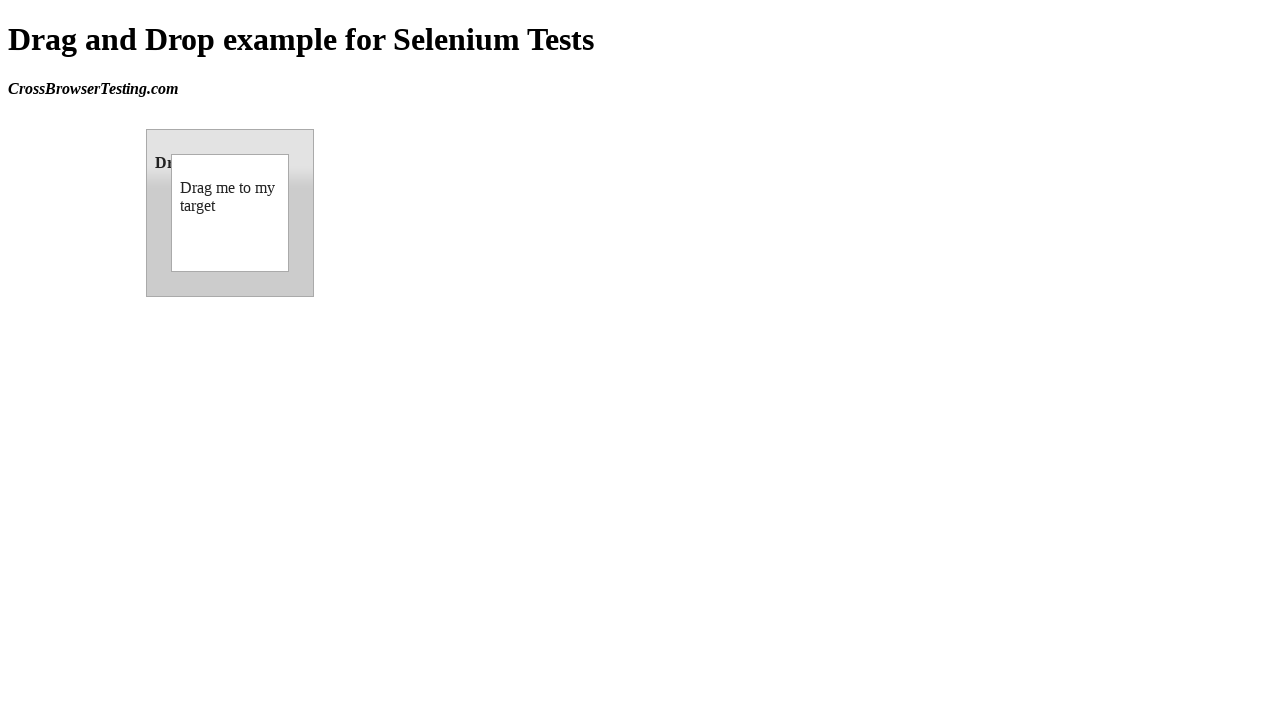

Released mouse button to complete drag and drop at (230, 213)
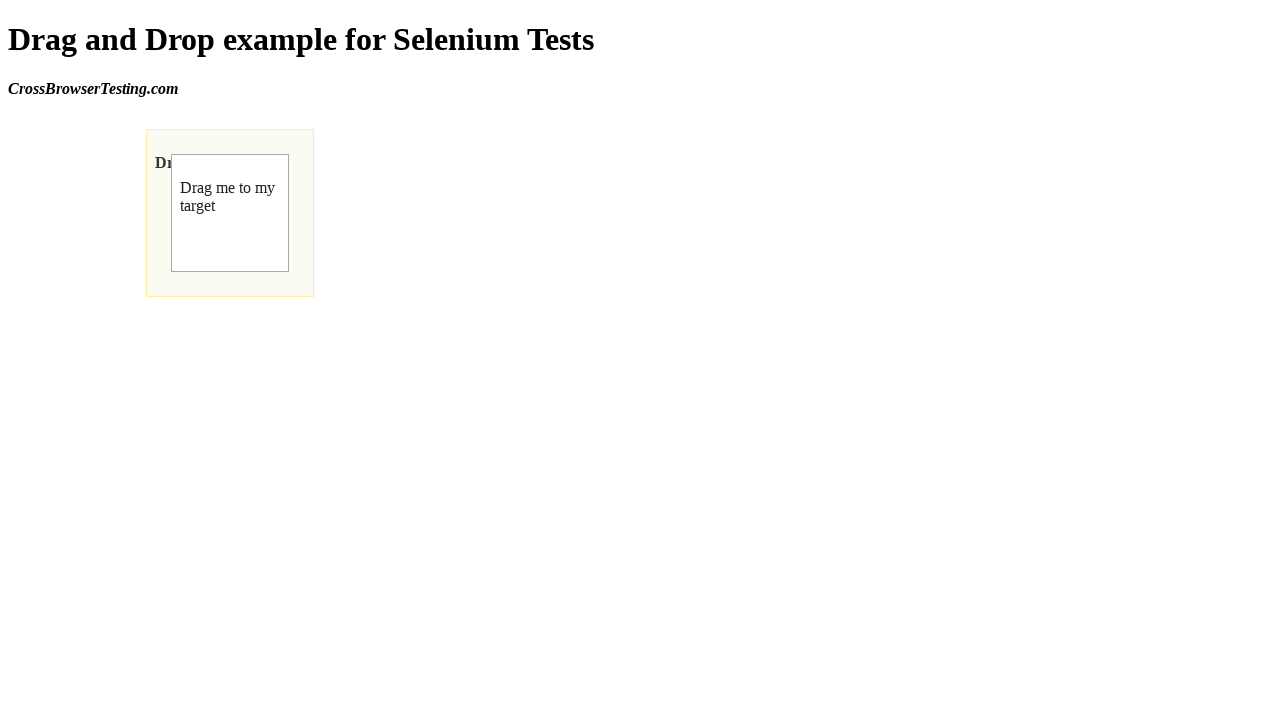

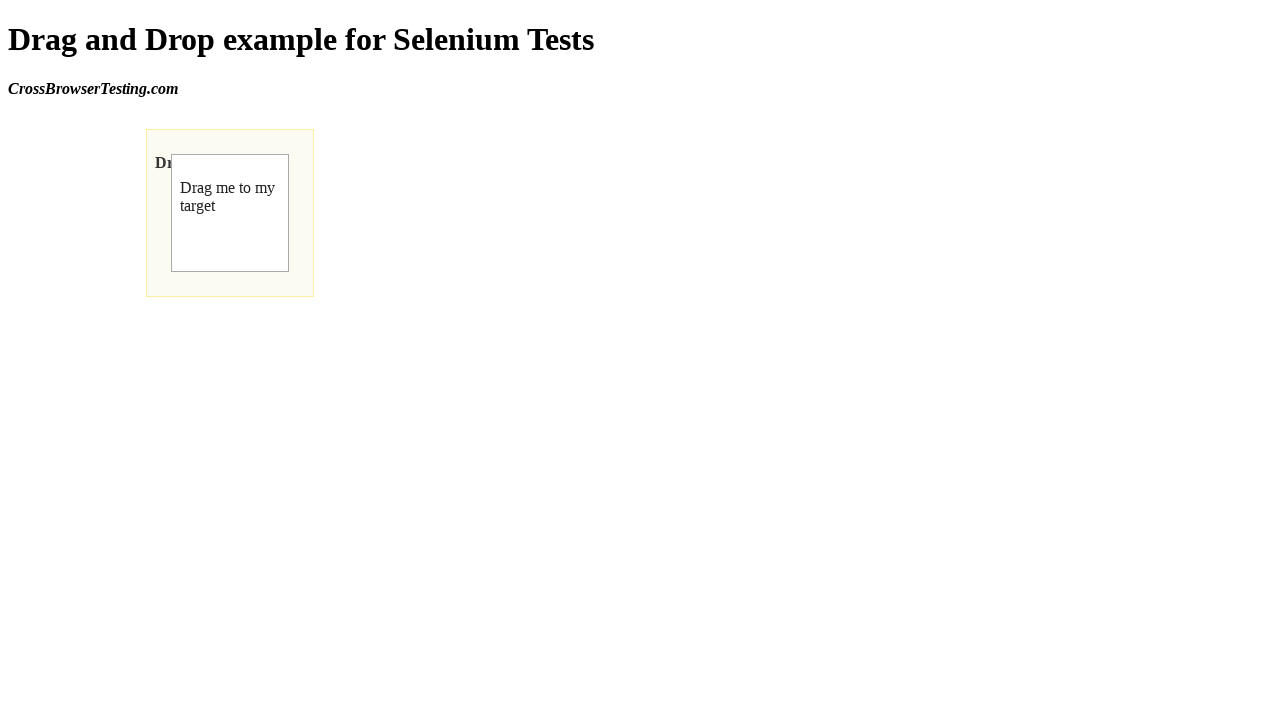